Tests that the currently applied filter link is highlighted with selected class

Starting URL: https://demo.playwright.dev/todomvc

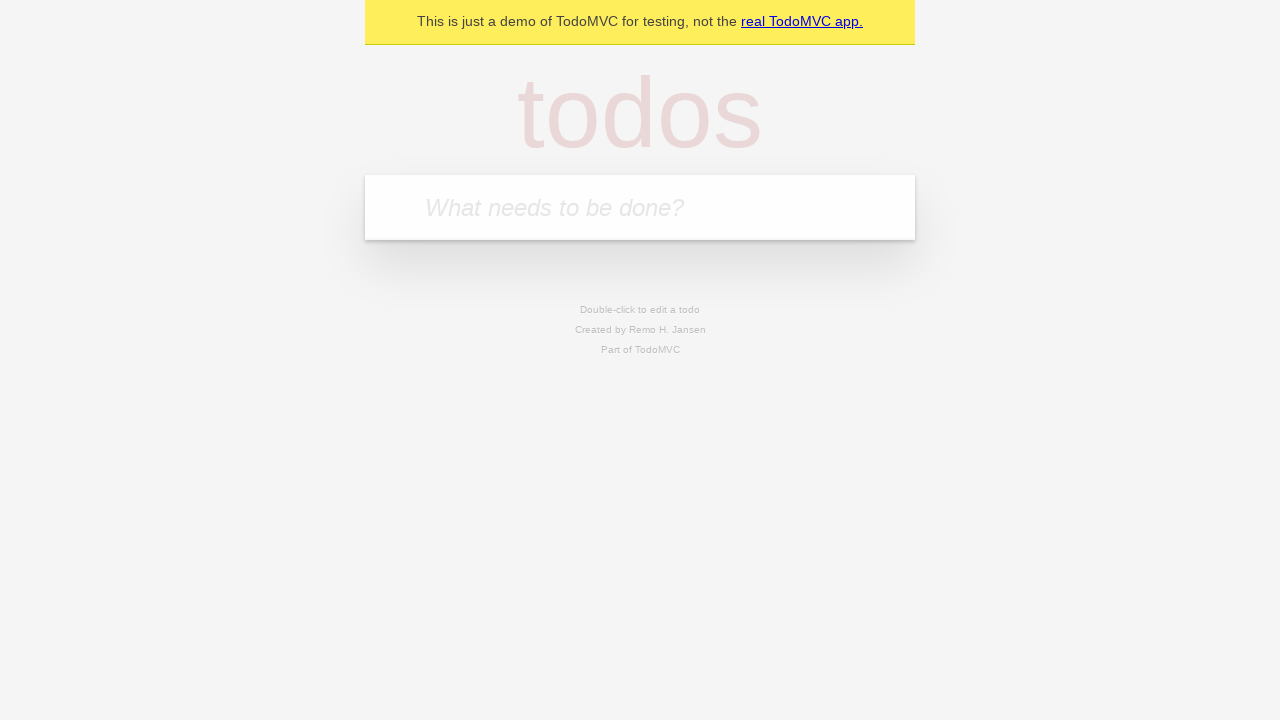

Filled new todo input with 'buy some cheese' on internal:attr=[placeholder="What needs to be done?"i]
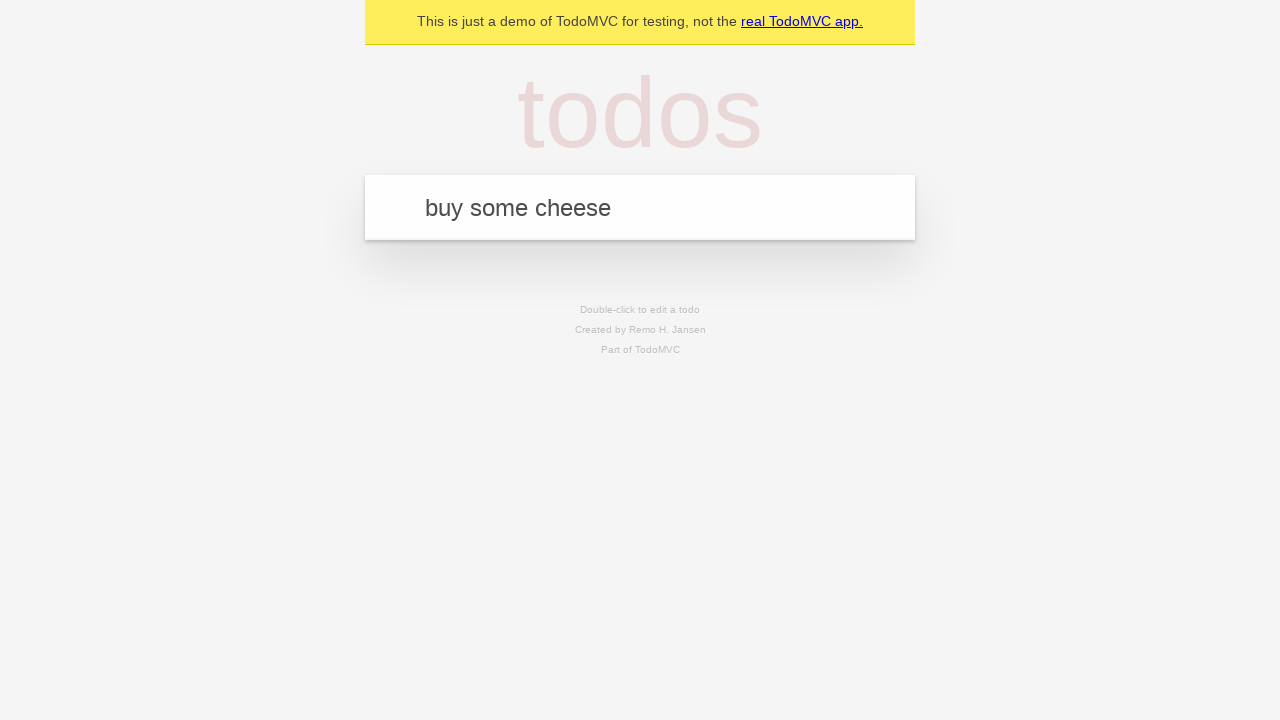

Pressed Enter to create first todo on internal:attr=[placeholder="What needs to be done?"i]
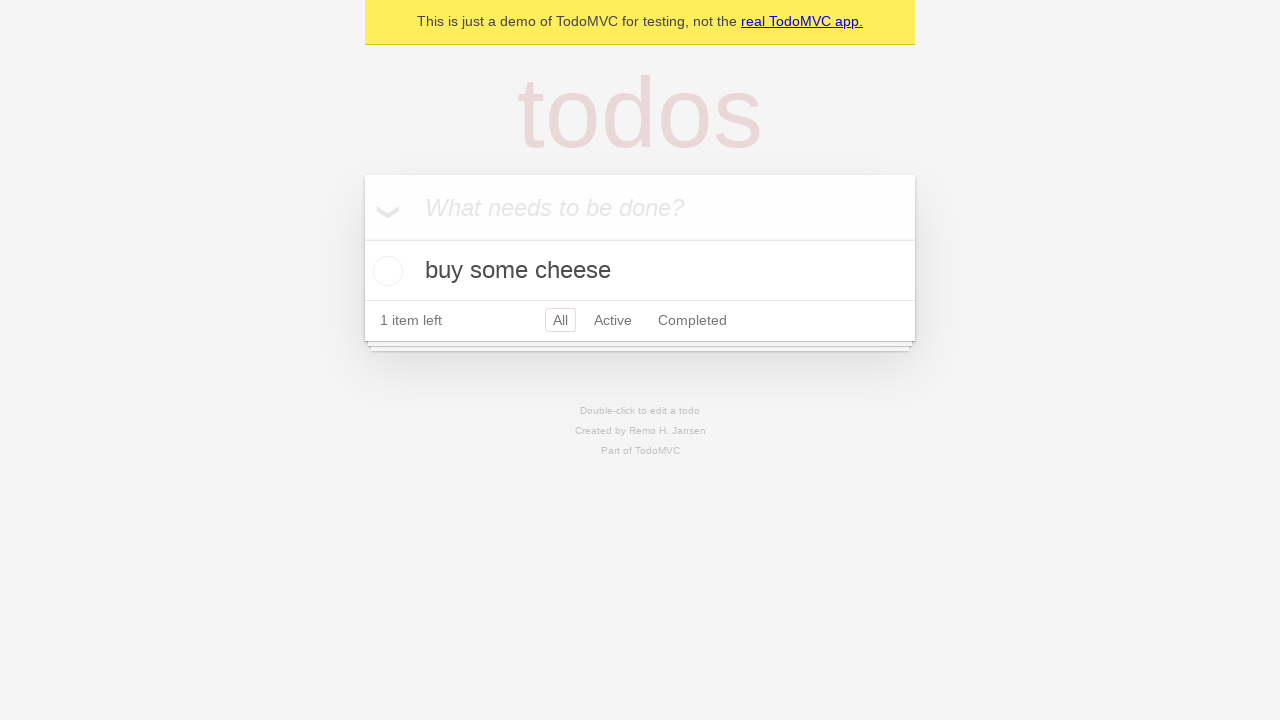

Filled new todo input with 'feed the cat' on internal:attr=[placeholder="What needs to be done?"i]
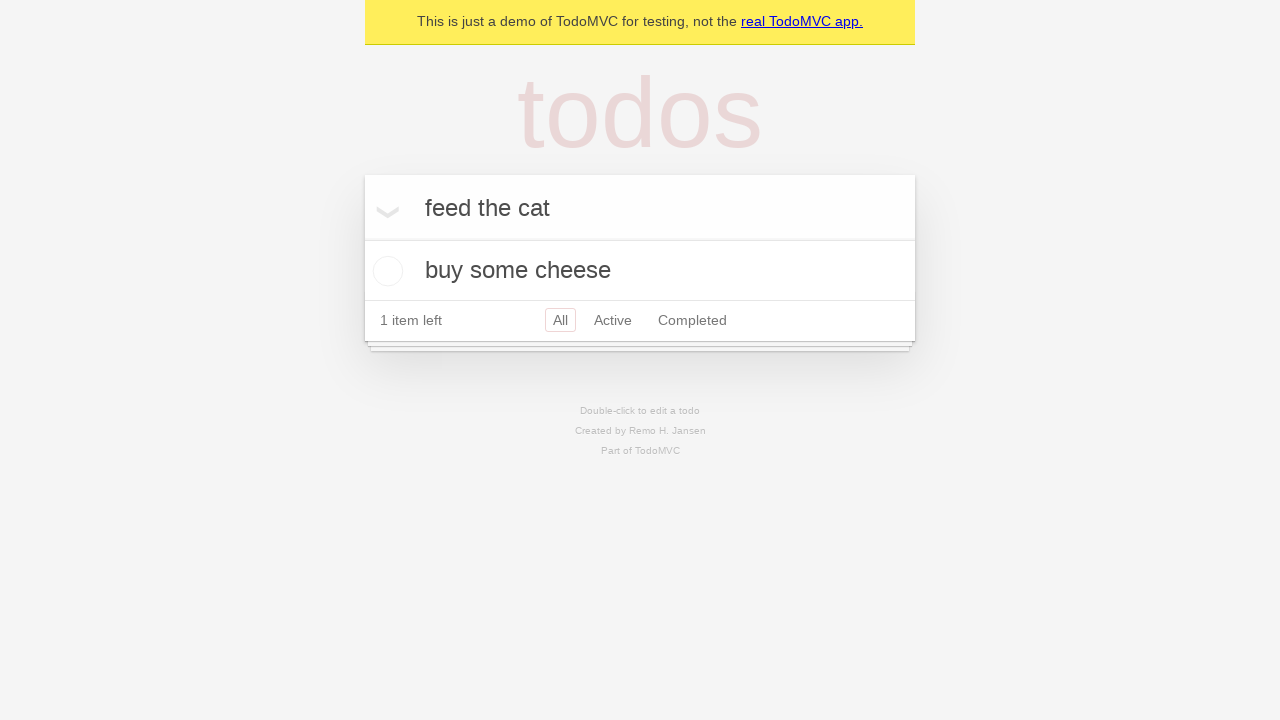

Pressed Enter to create second todo on internal:attr=[placeholder="What needs to be done?"i]
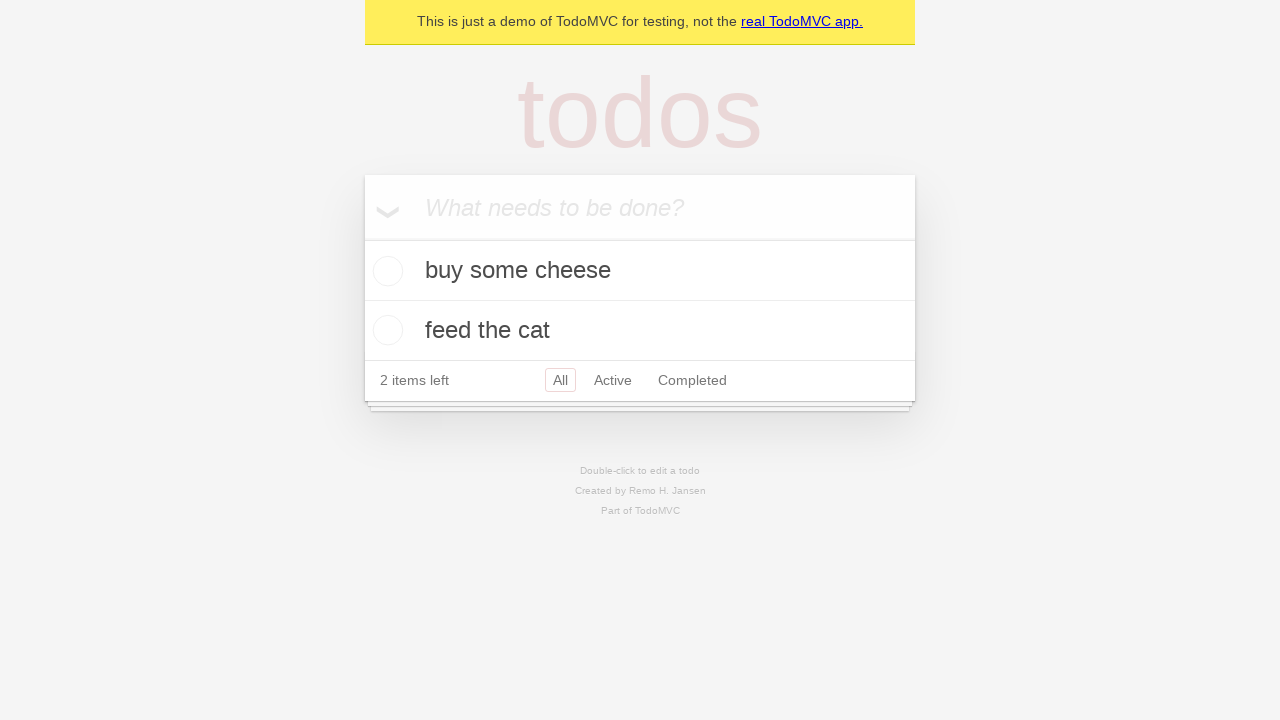

Filled new todo input with 'book a doctors appointment' on internal:attr=[placeholder="What needs to be done?"i]
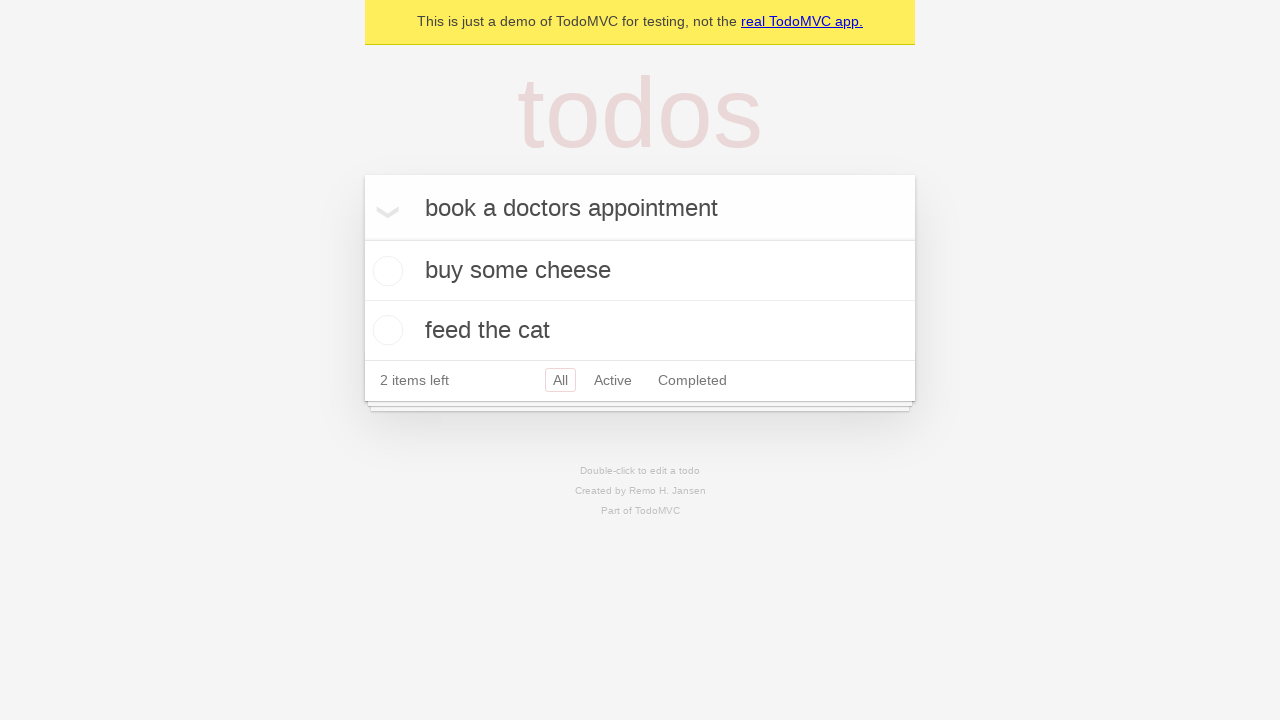

Pressed Enter to create third todo on internal:attr=[placeholder="What needs to be done?"i]
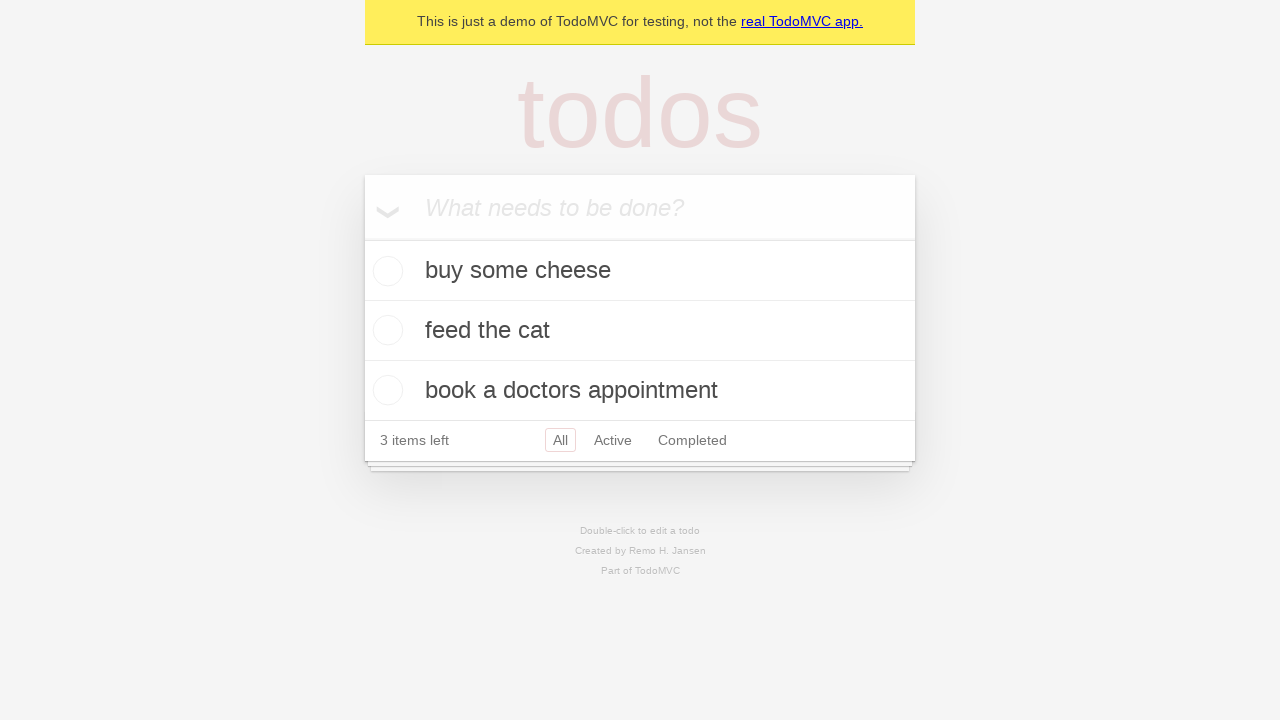

Waited for all three todos to be created
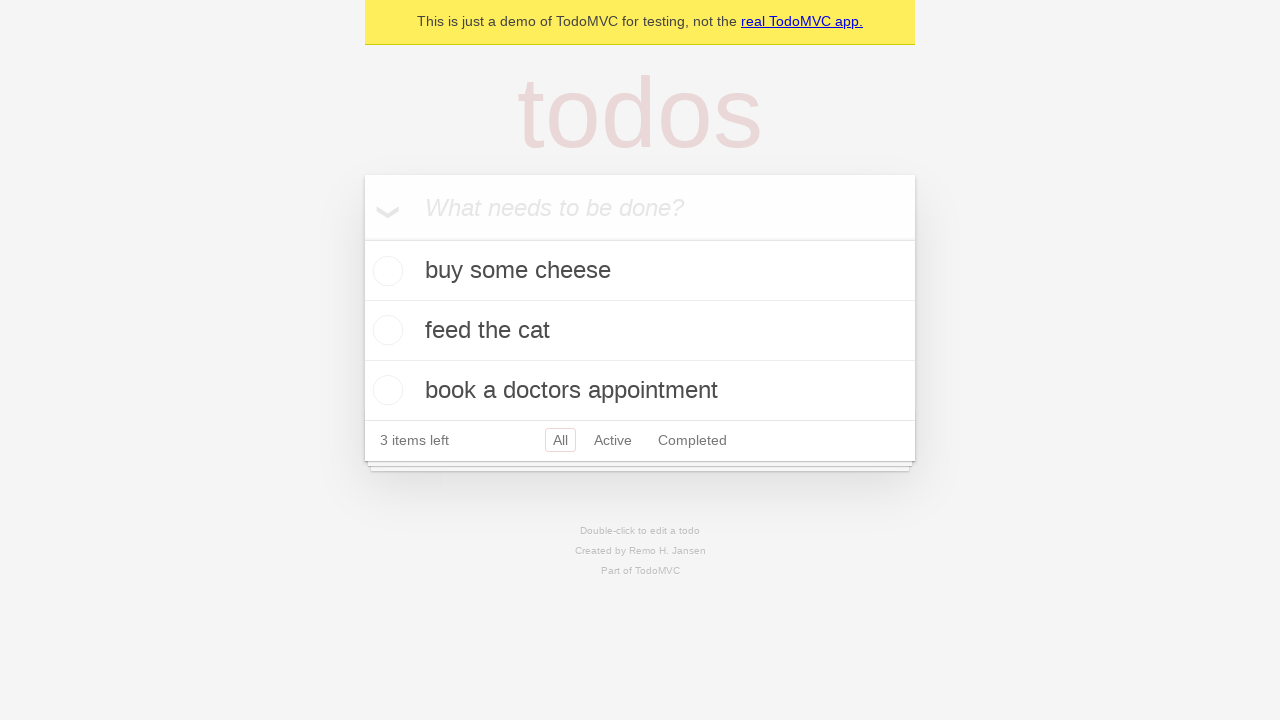

Clicked Active filter link at (613, 440) on internal:role=link[name="Active"i]
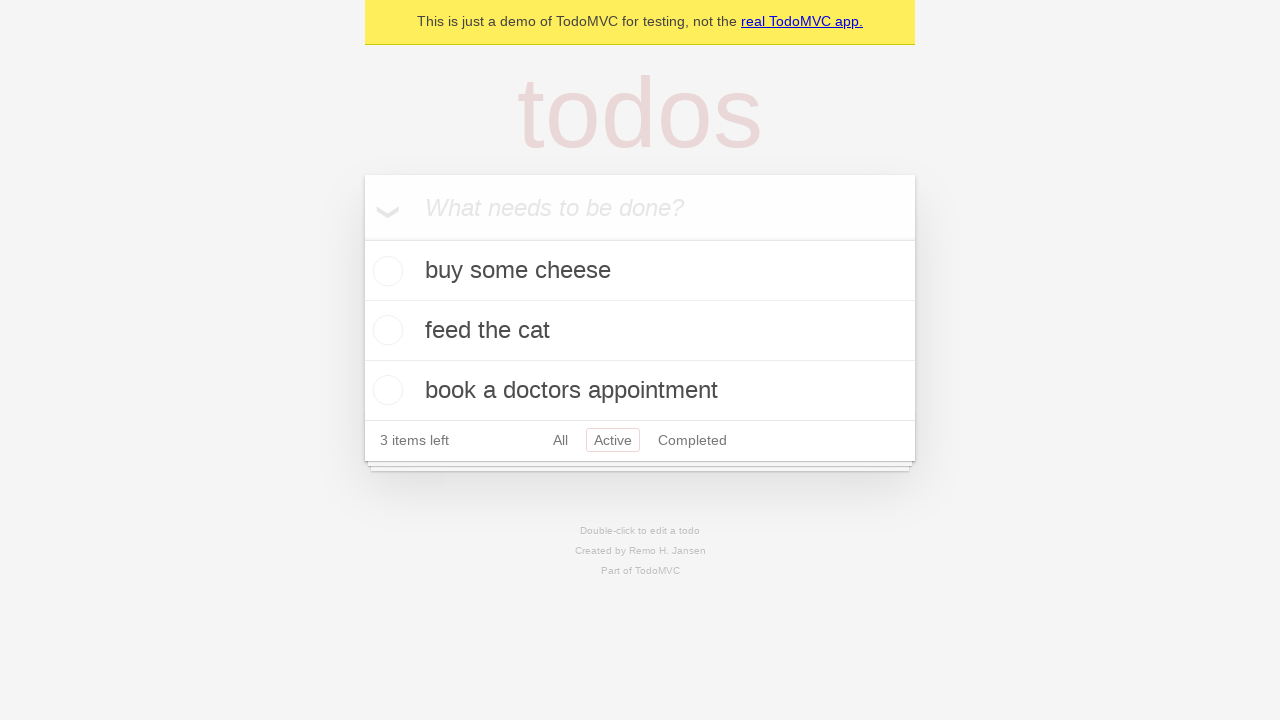

Clicked Completed filter link at (692, 440) on internal:role=link[name="Completed"i]
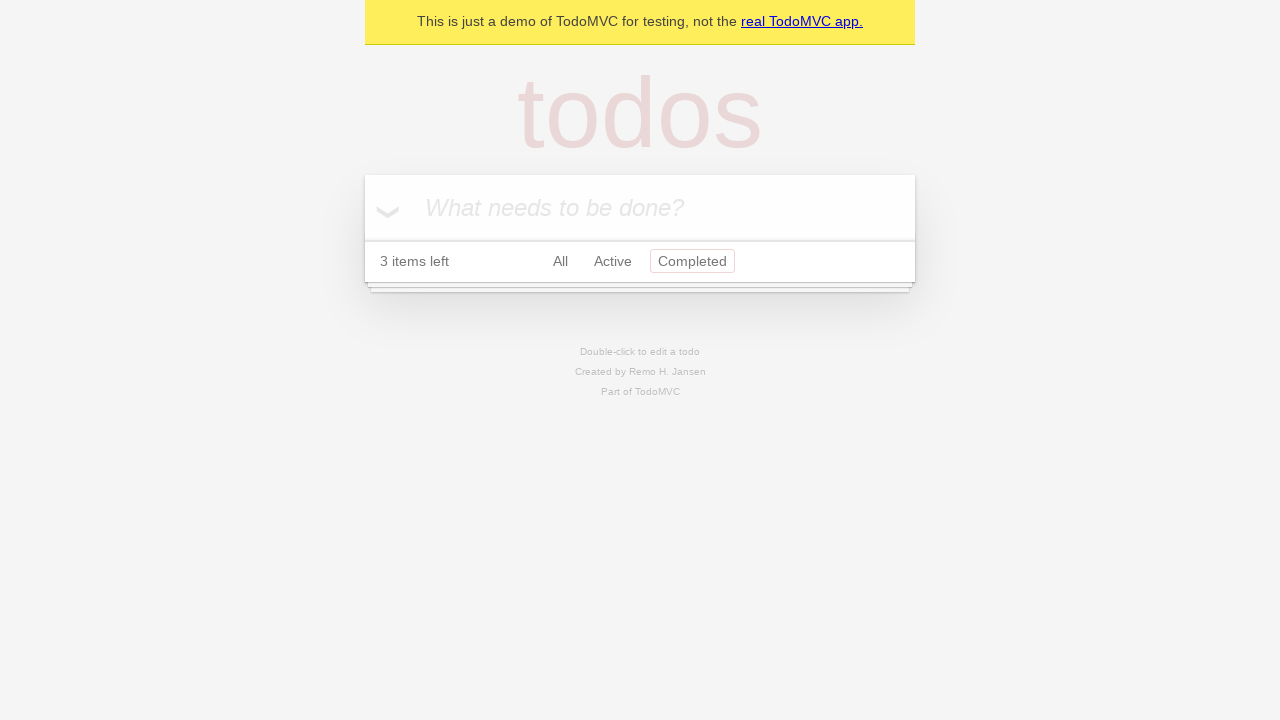

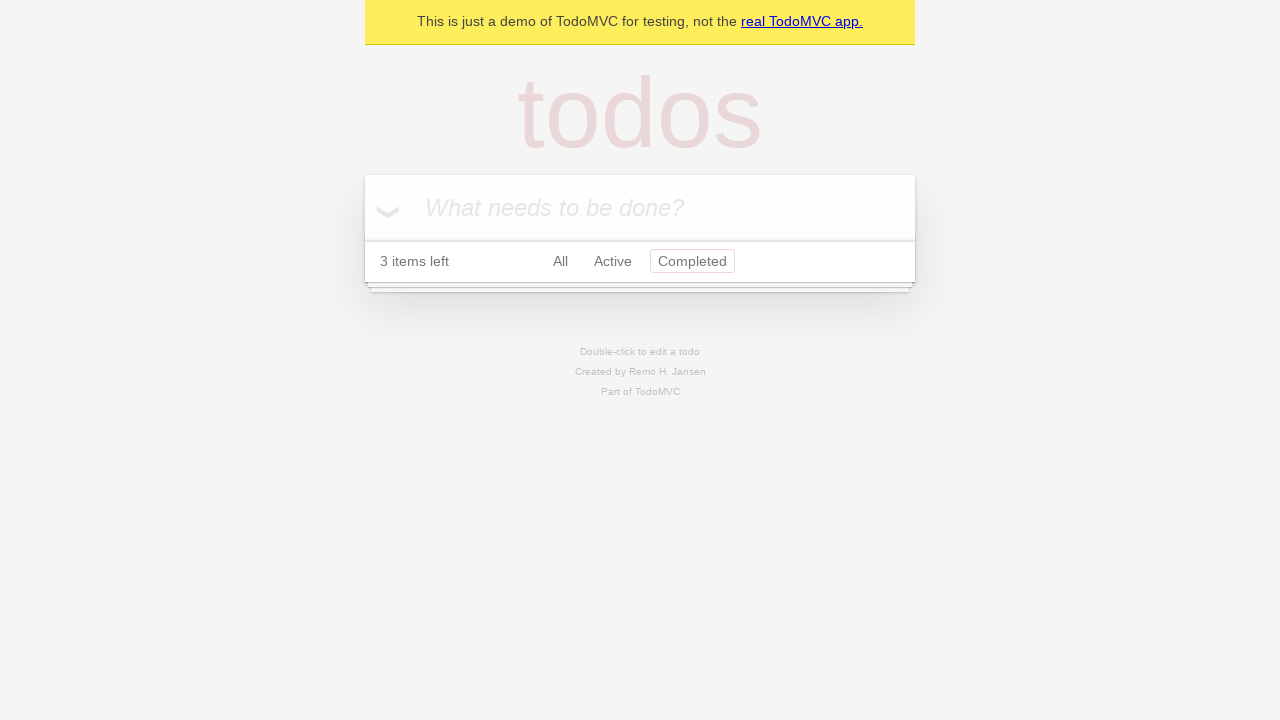